Tests that the Latvijas Universitāte (University of Latvia) website loads correctly by verifying the page title matches the expected value.

Starting URL: https://lu.lv

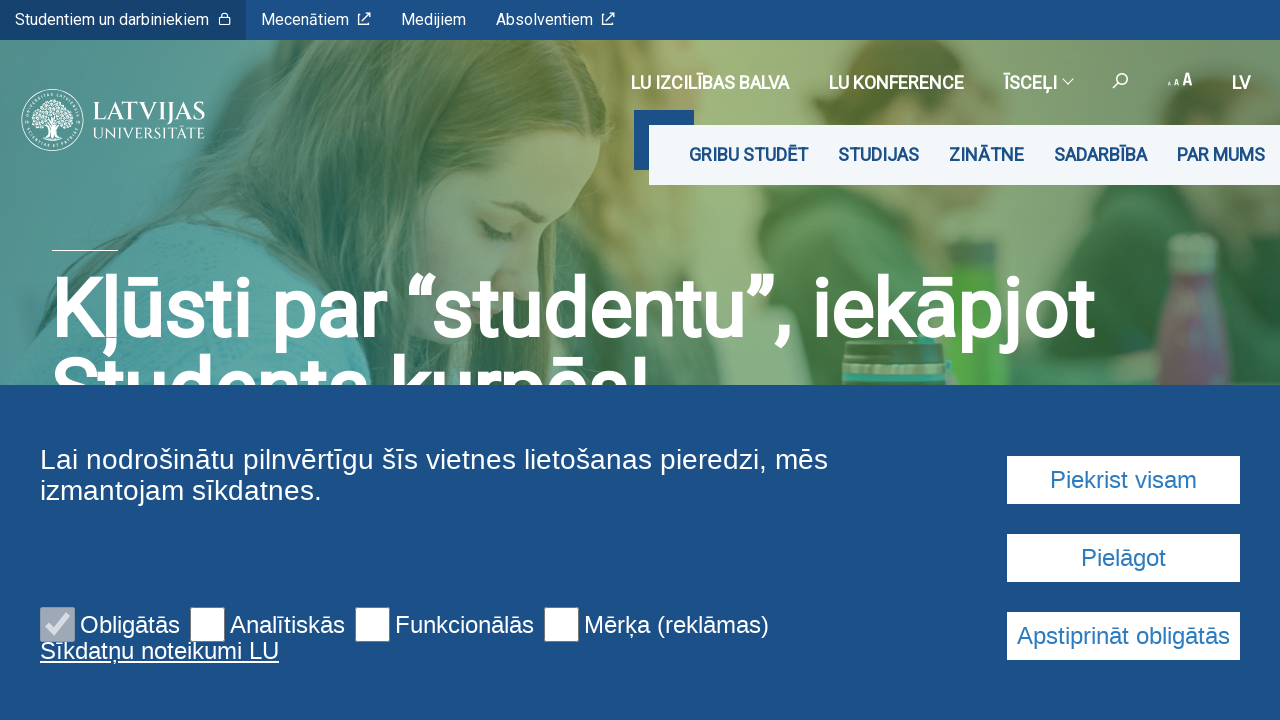

Waited for page to reach domcontentloaded state
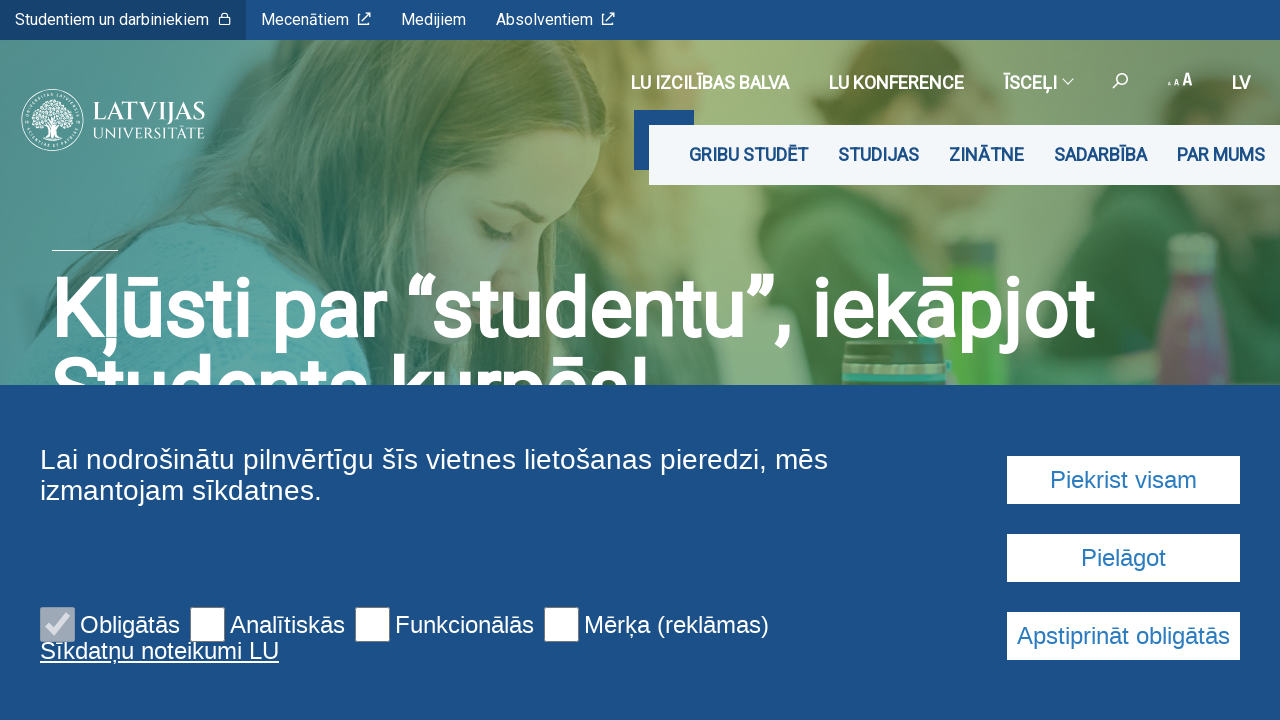

Verified page title matches 'Latvijas Universitāte'
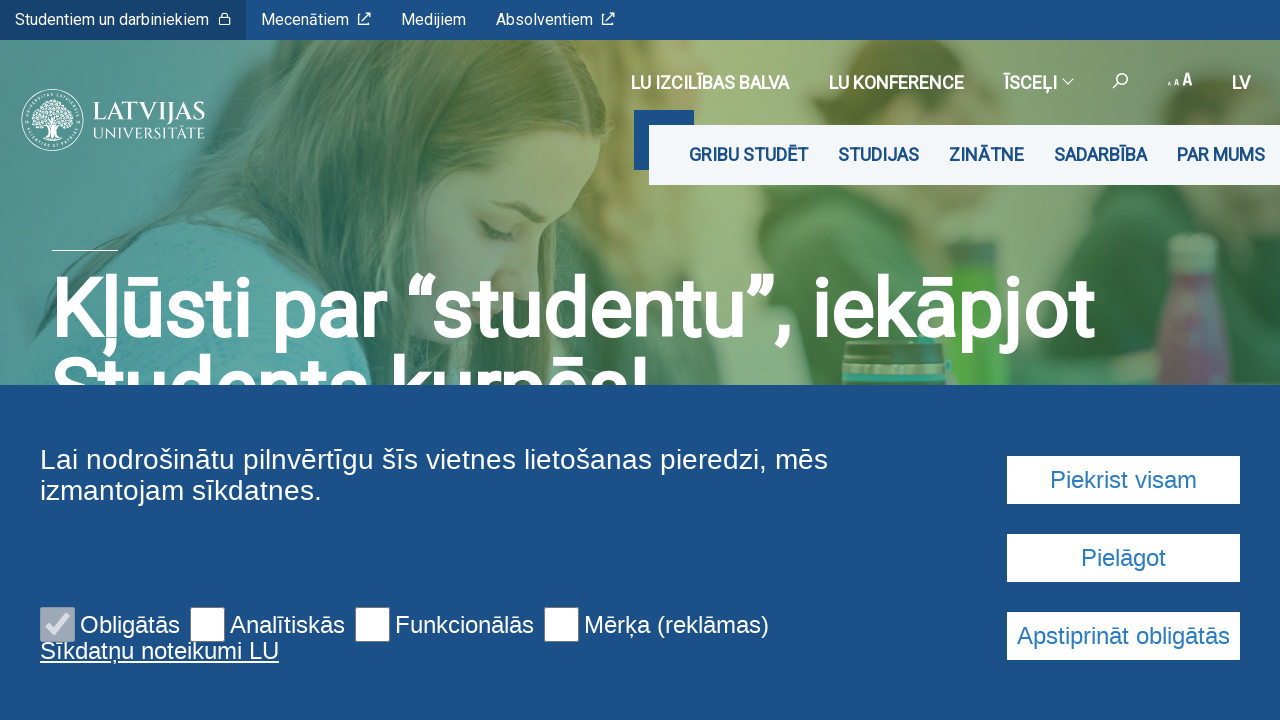

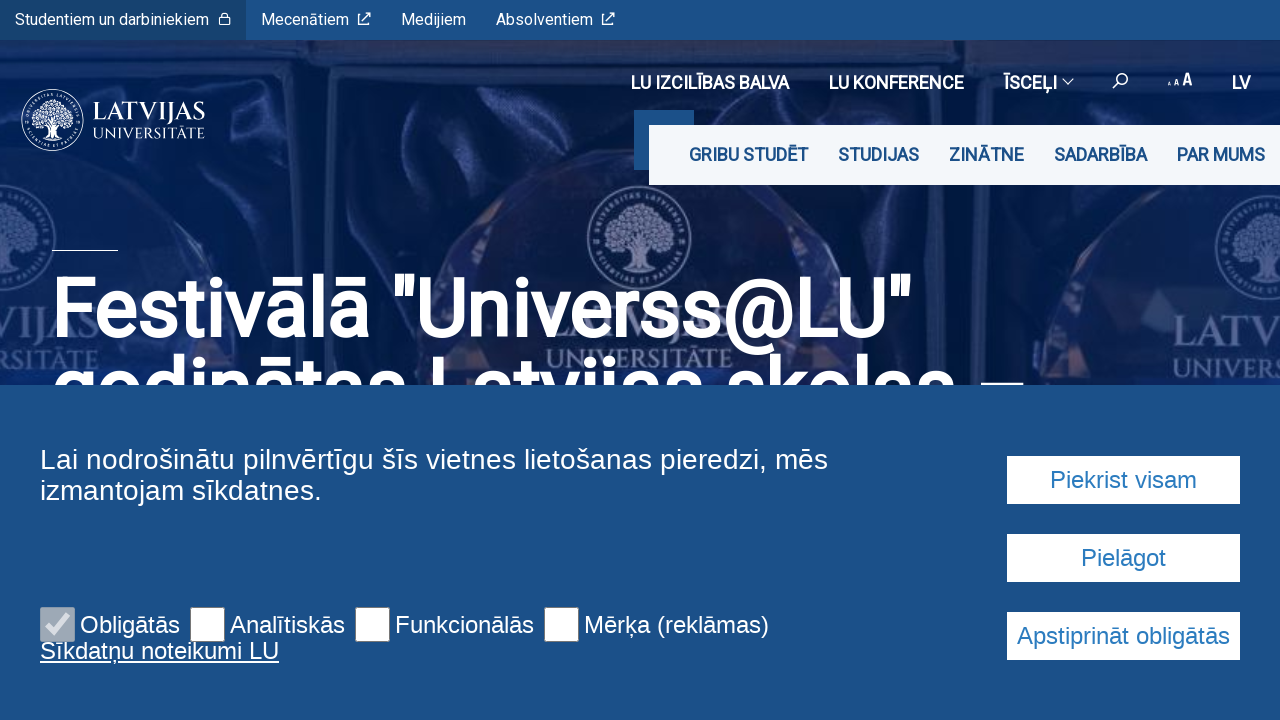